Tests a demo web form on Selenium's official test page by filling in text and password fields, then submitting the form.

Starting URL: https://www.selenium.dev/selenium/web/web-form.html

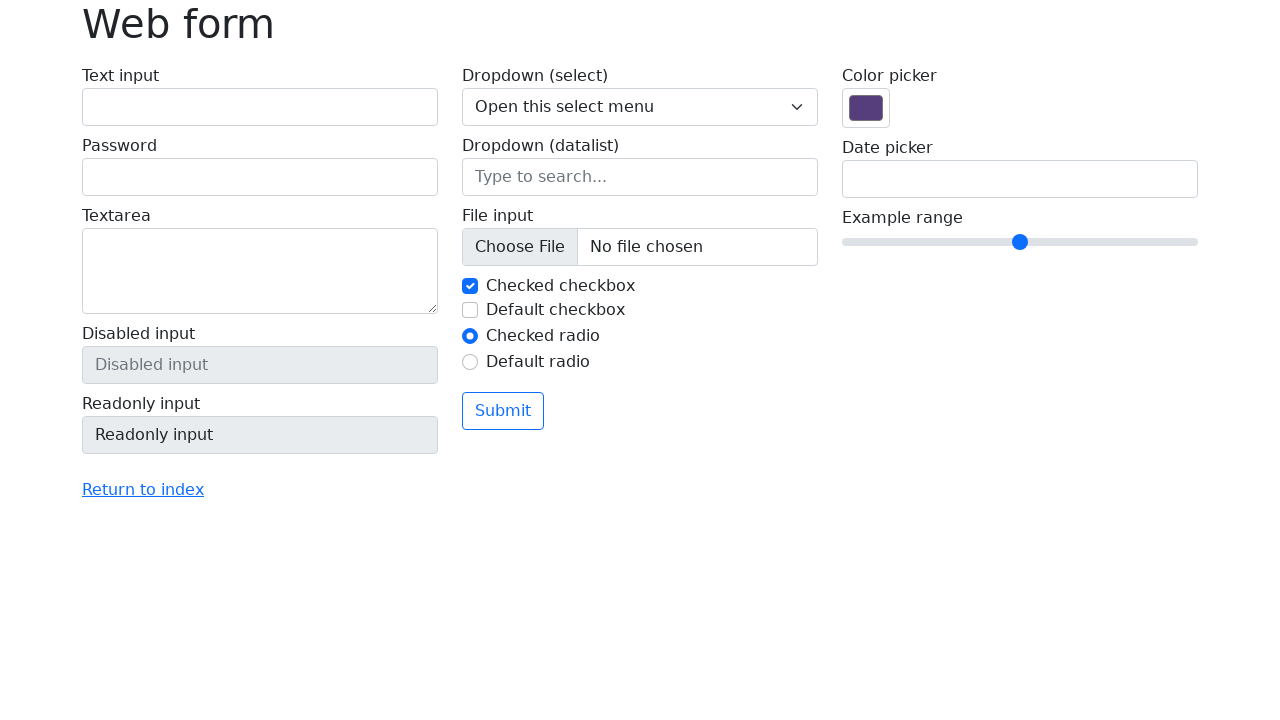

Filled text input field with 'Selenium' on input[name='my-text']
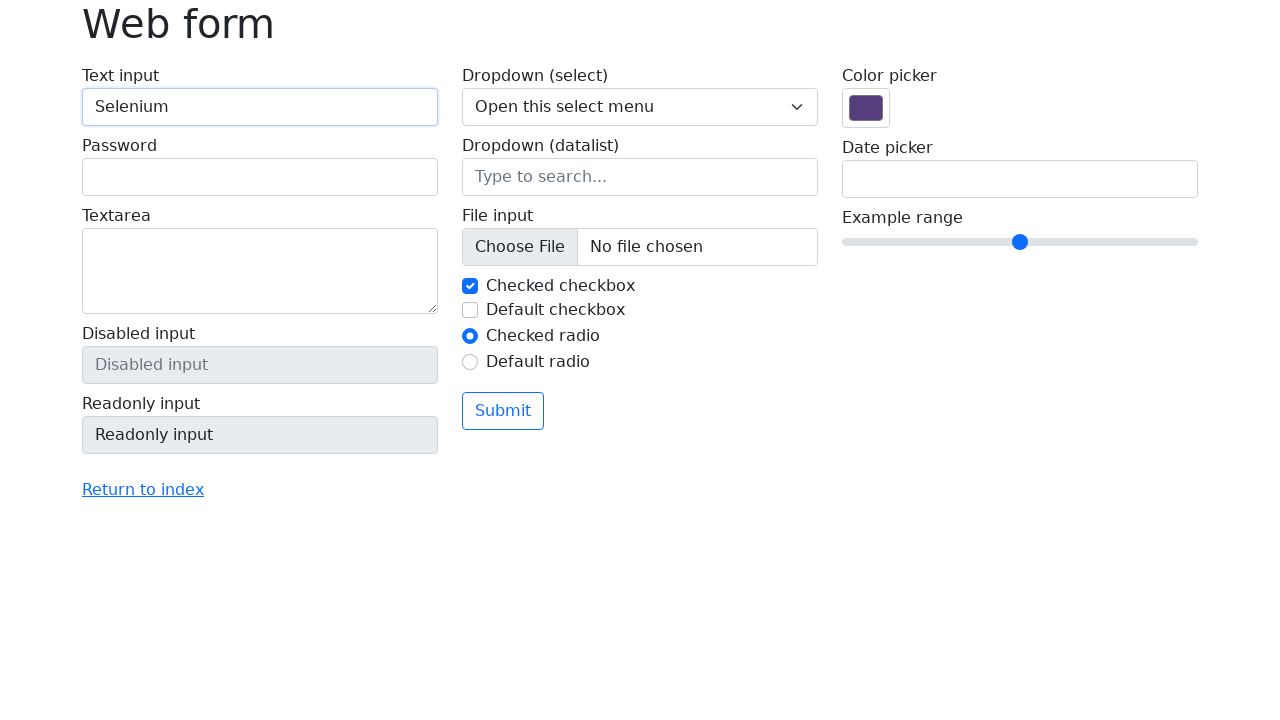

Filled password input field with 'DemoPassword456' on input[name='my-password']
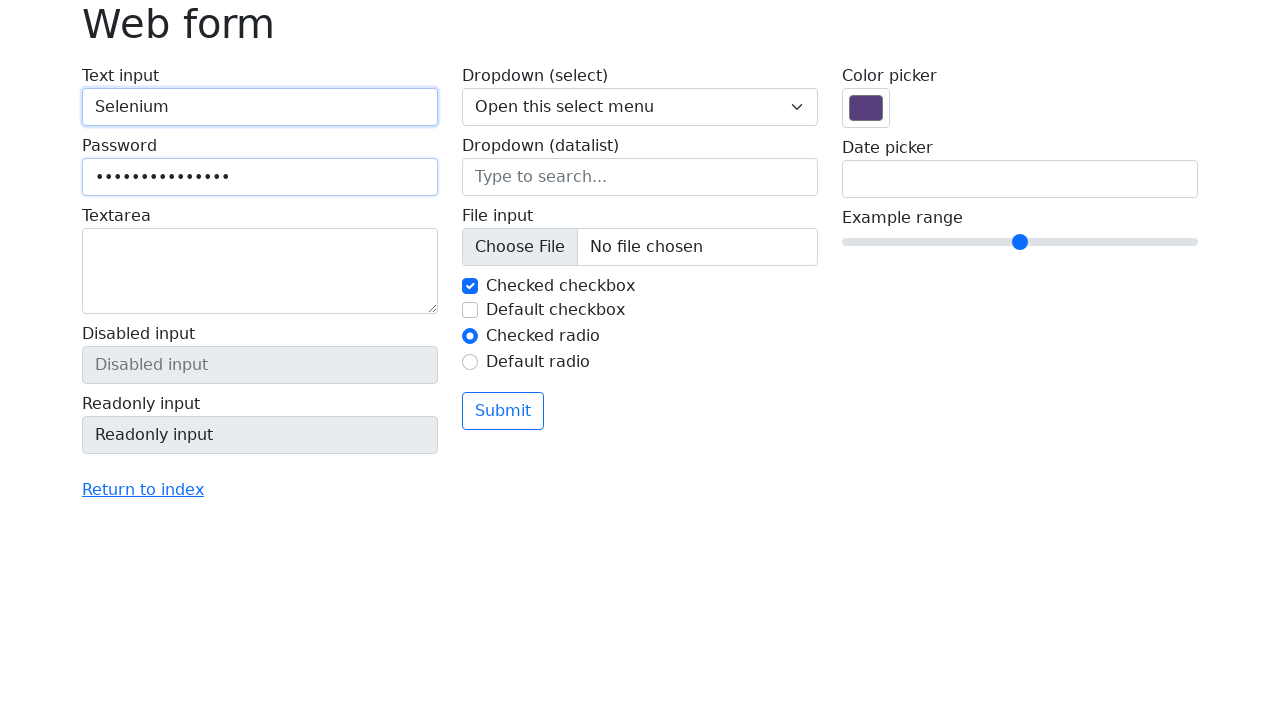

Clicked the submit button at (503, 411) on button
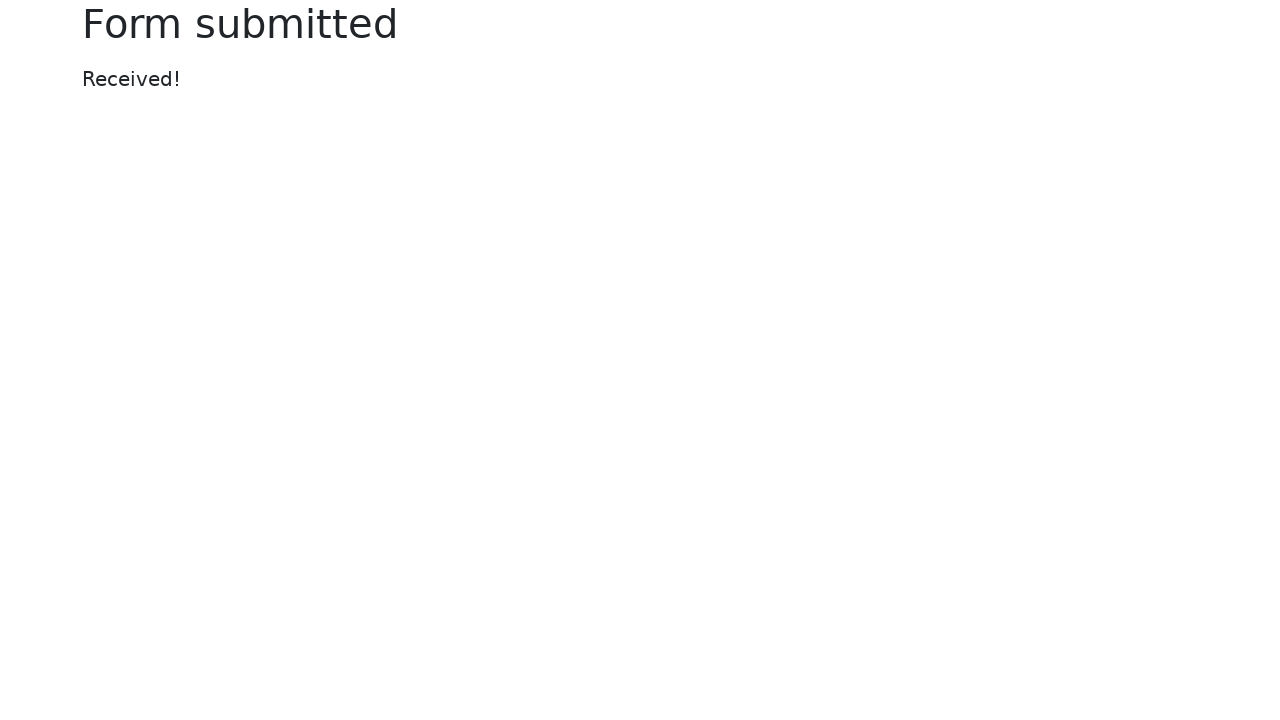

Form submission completed and page network idle
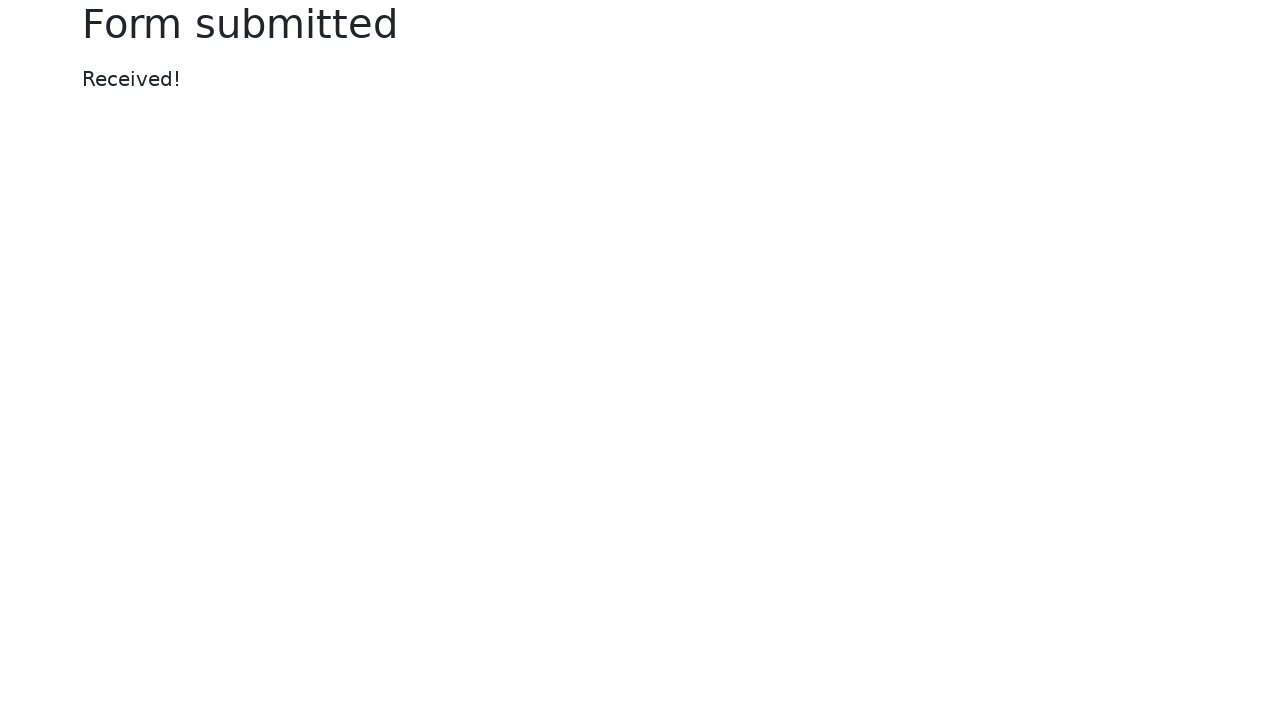

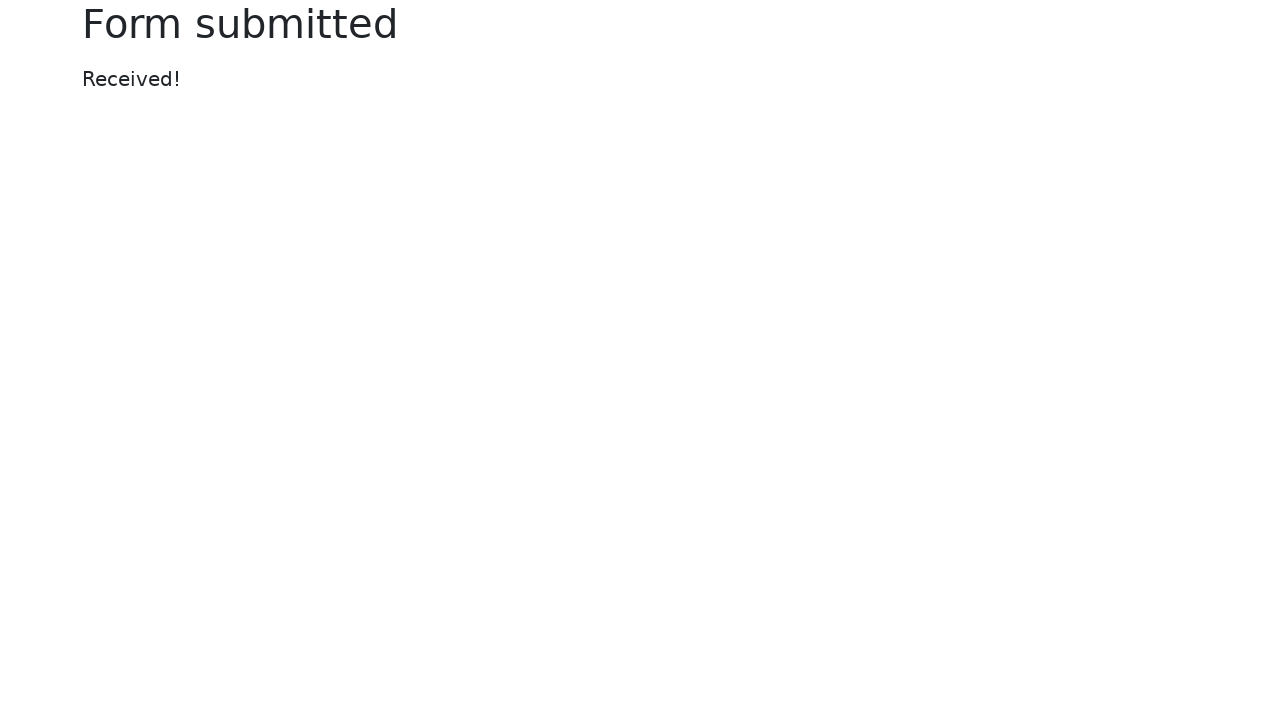